Navigates to YouTube homepage and waits for the page to fully load

Starting URL: https://www.youtube.com/

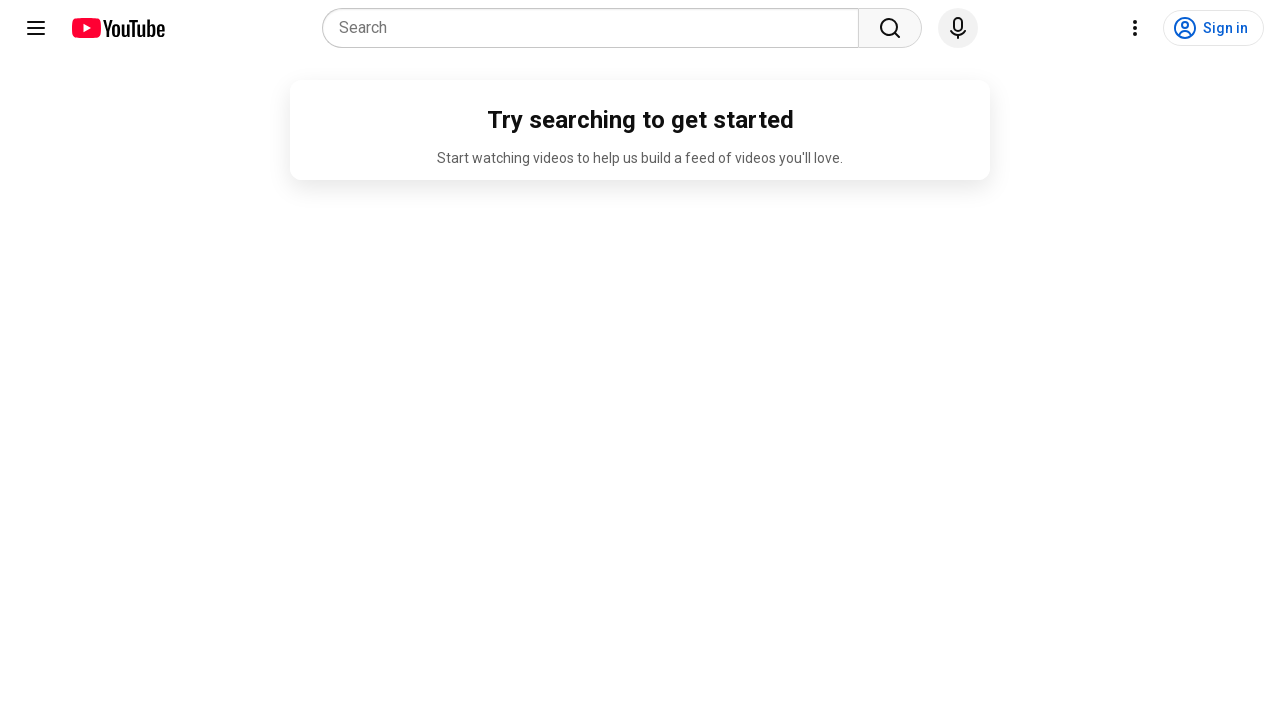

Navigated to YouTube homepage
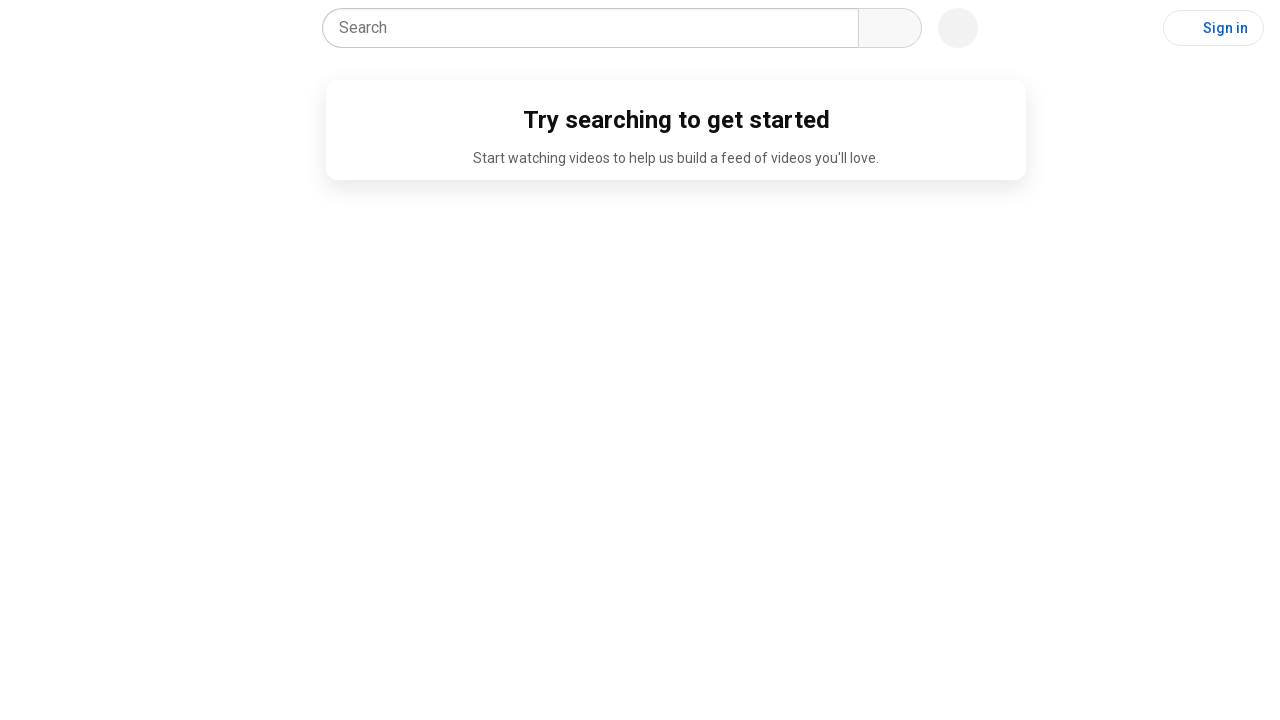

Page reached networkidle state
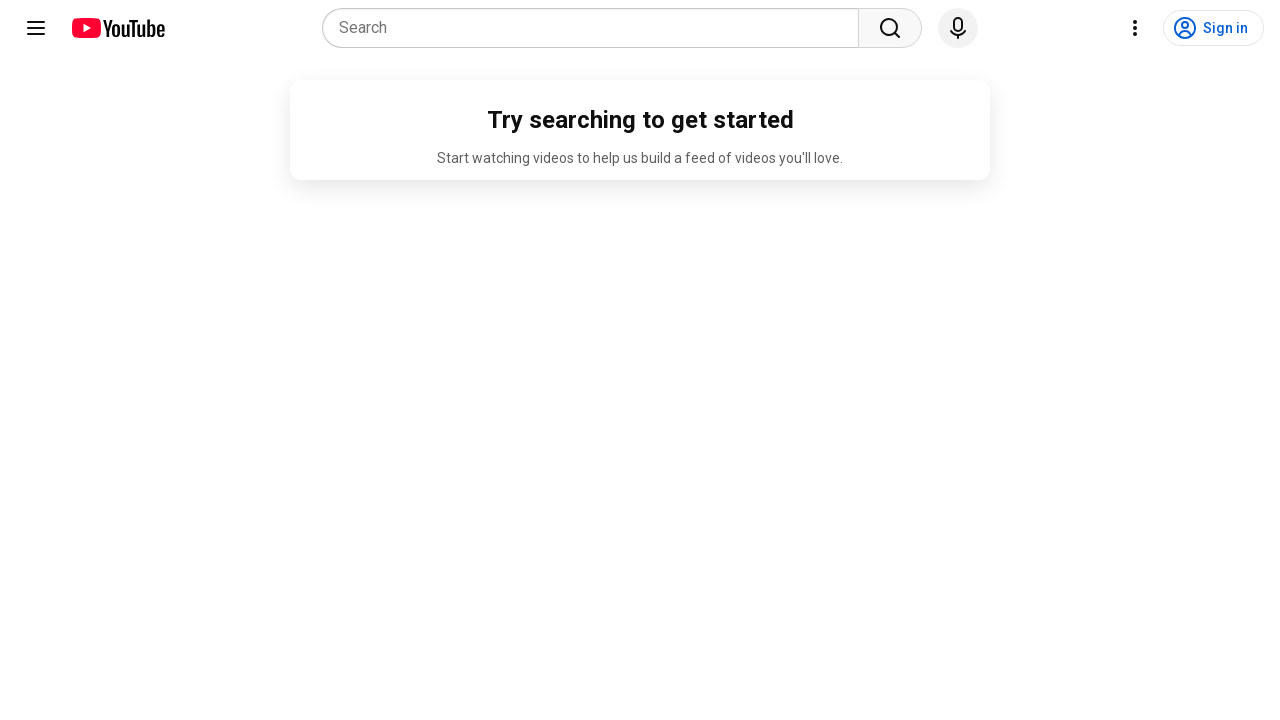

YouTube main content area loaded and visible
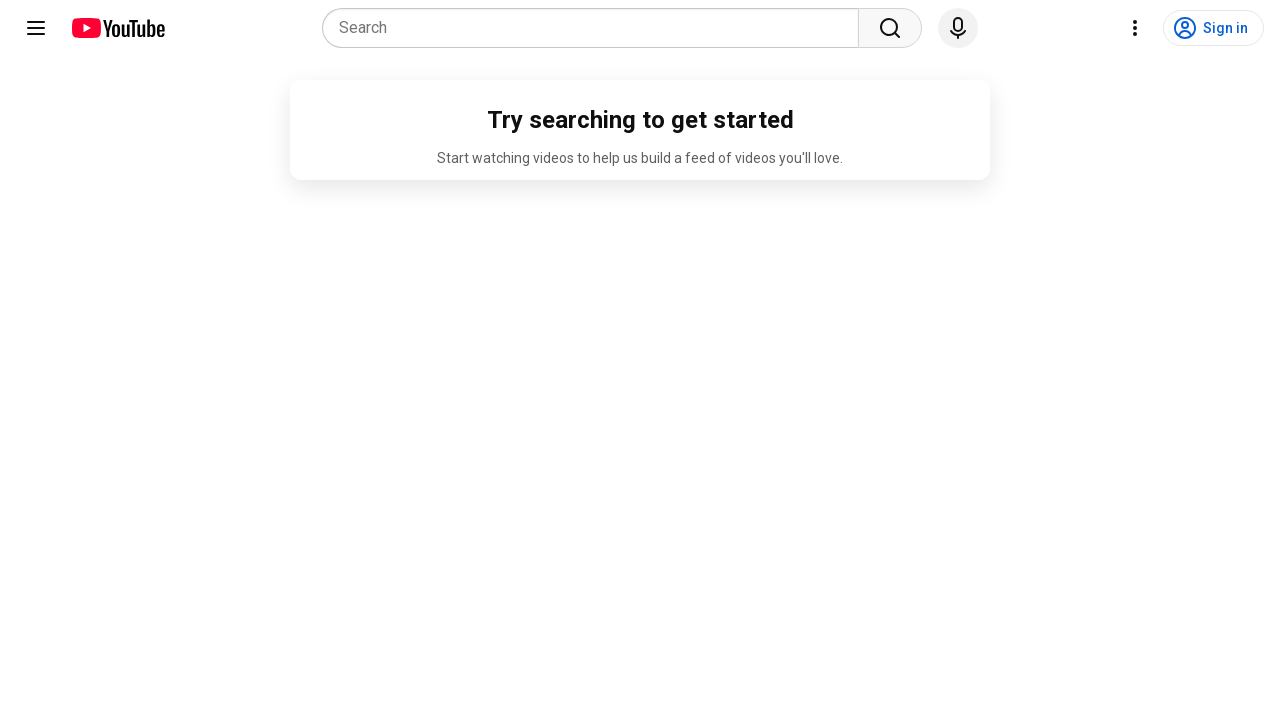

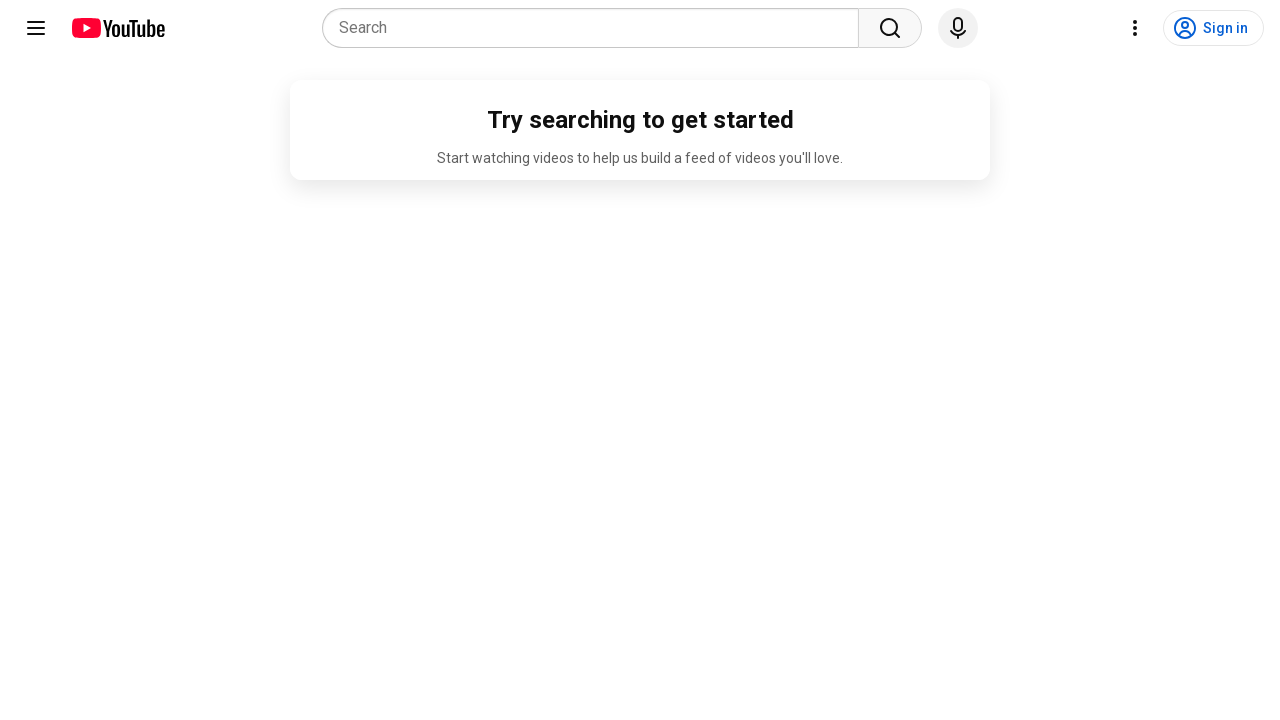